Tests child window/tab handling by clicking a document link that opens a new page, extracting text from the new page, and filling it into a field on the original page

Starting URL: https://rahulshettyacademy.com/loginpagePractise/

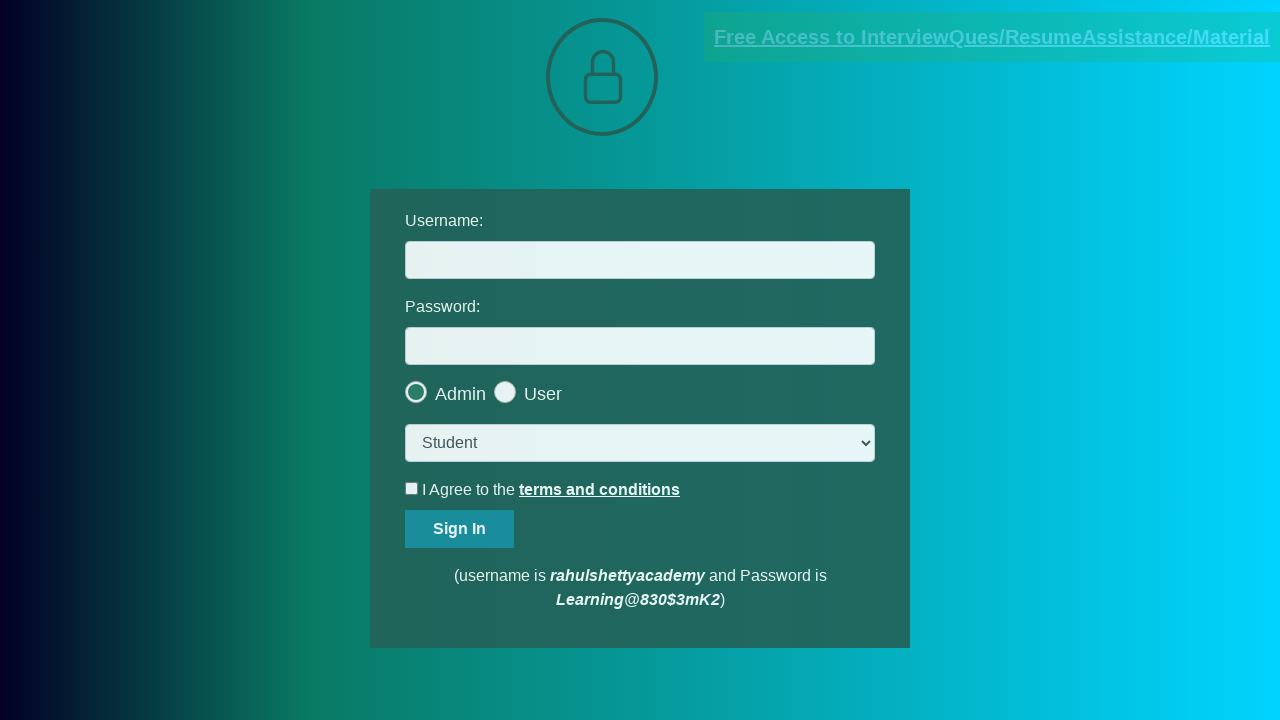

Located document link that opens a new page
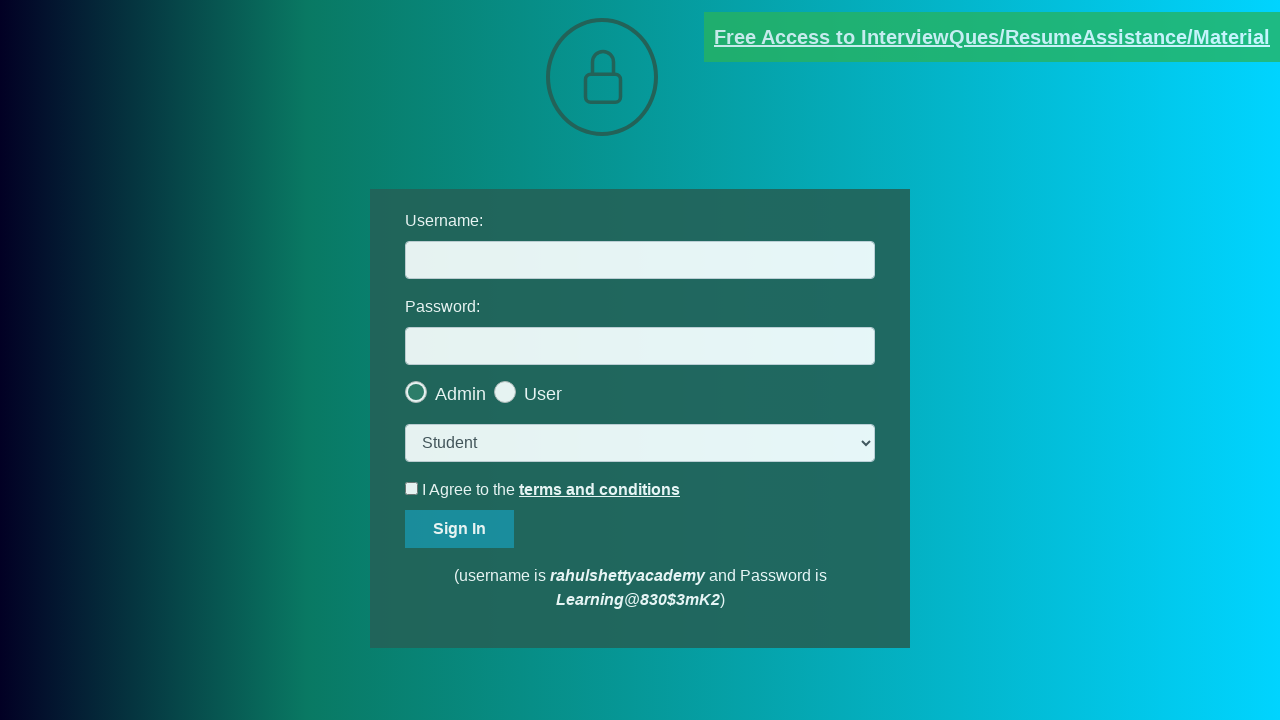

Clicked document link and new page opened at (992, 37) on [href*='documents-request']
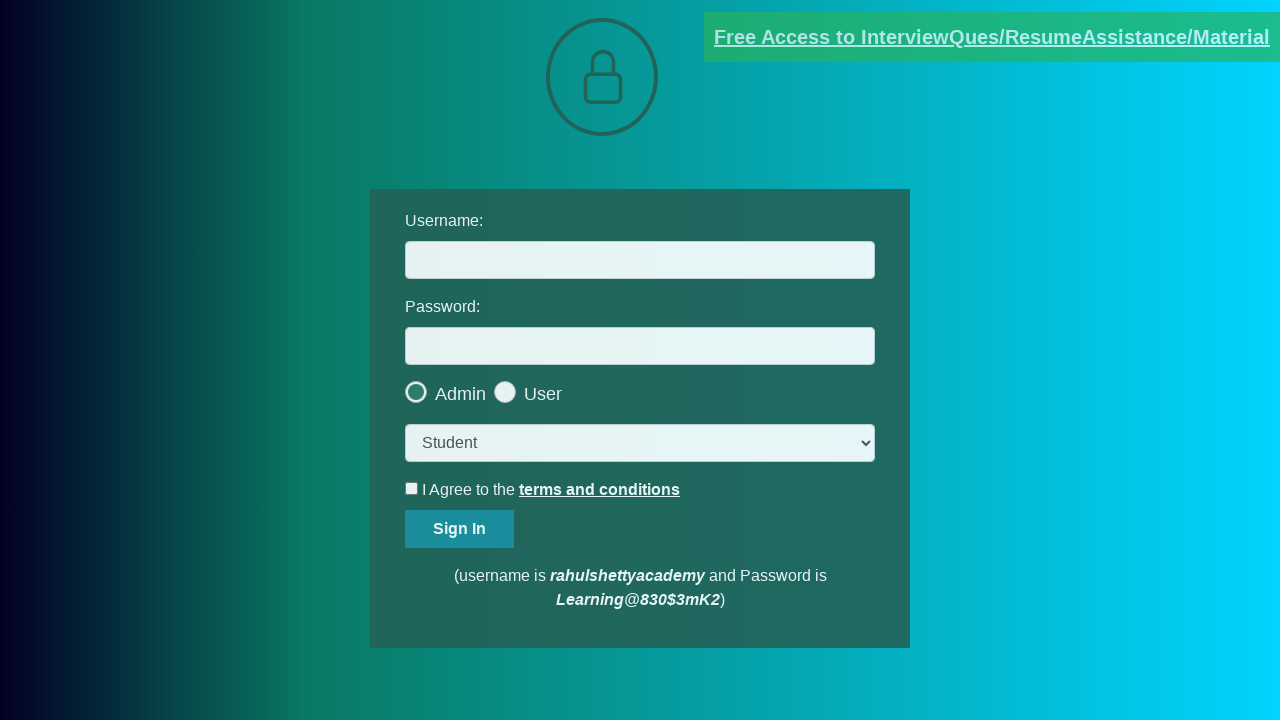

Captured new page reference
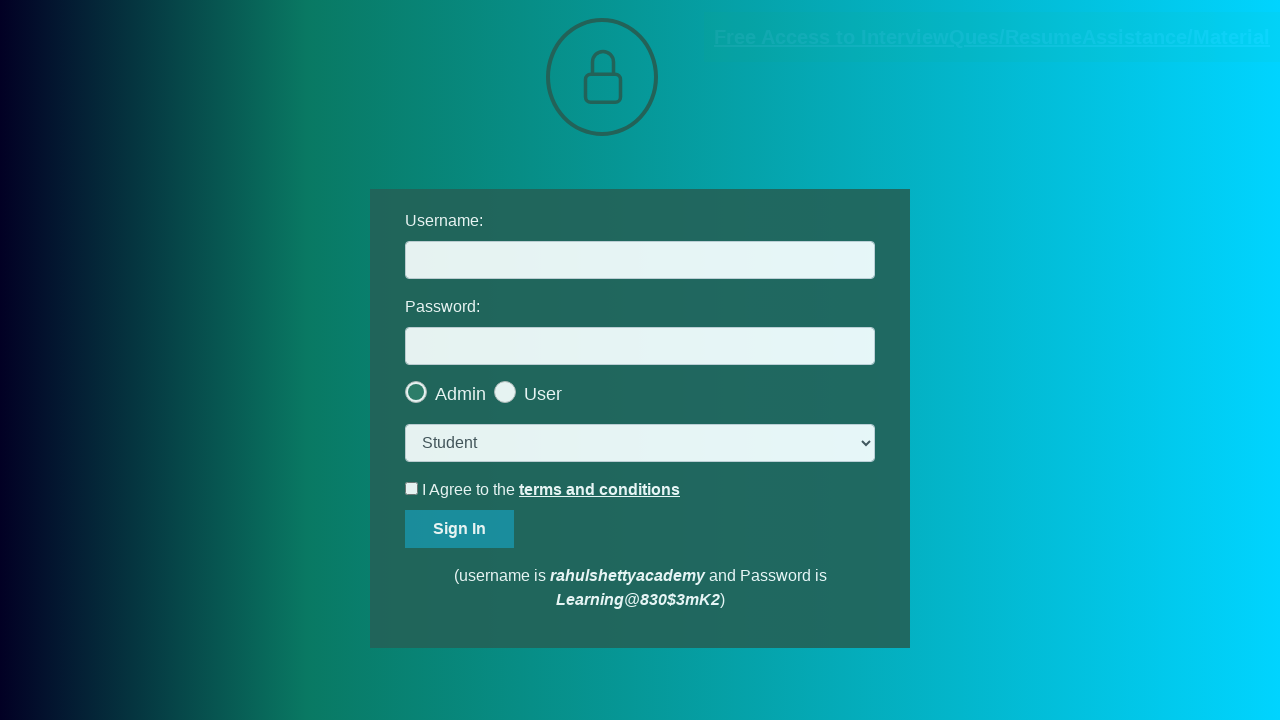

New page fully loaded
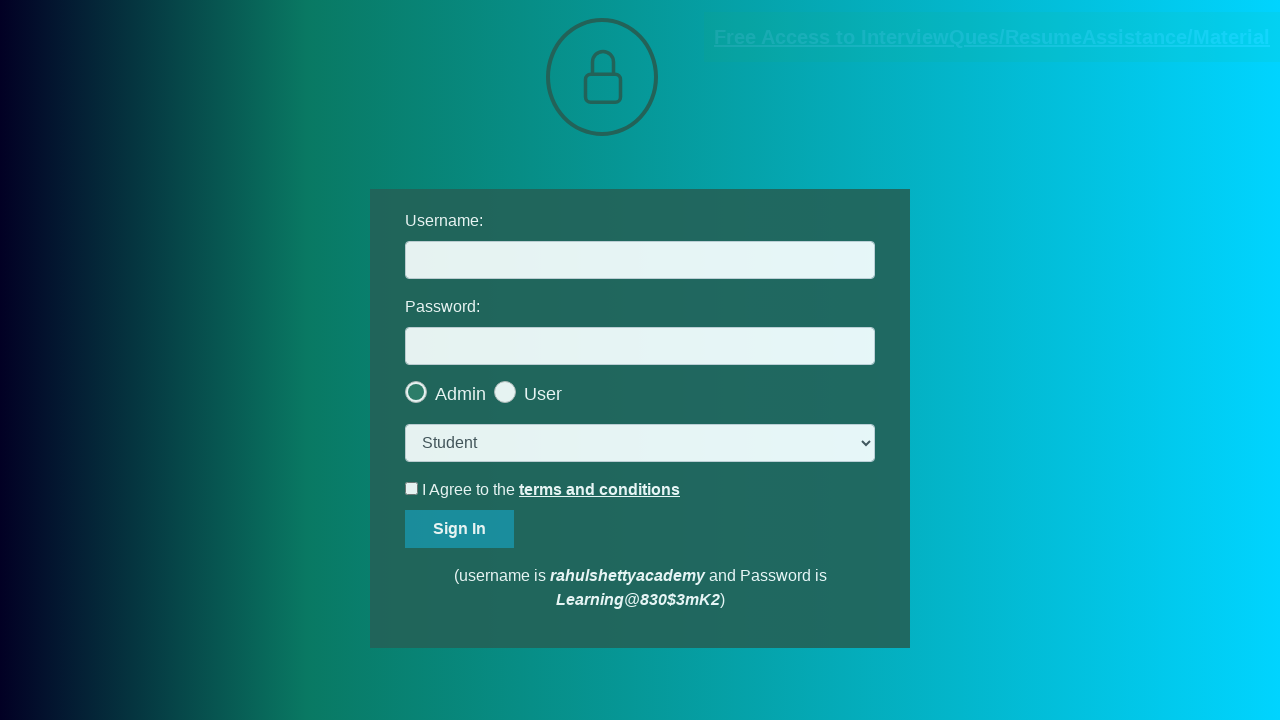

Extracted text from .red element on new page
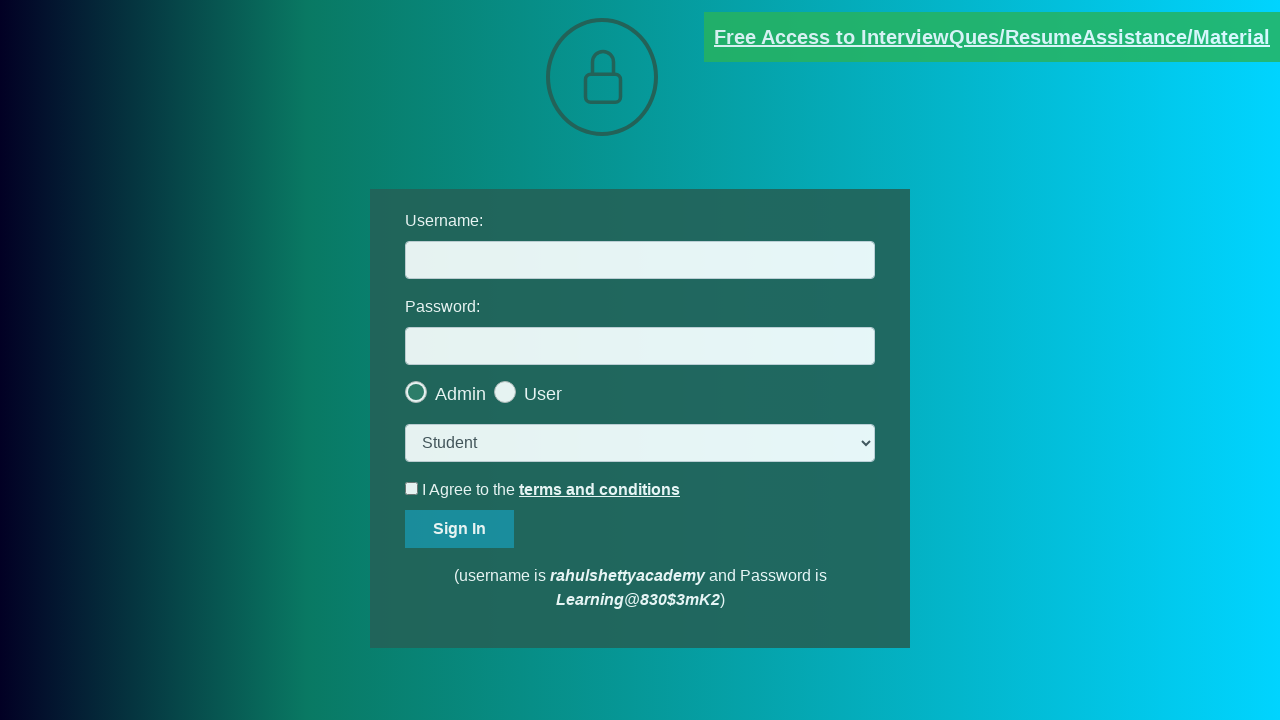

Split extracted text by '@' character
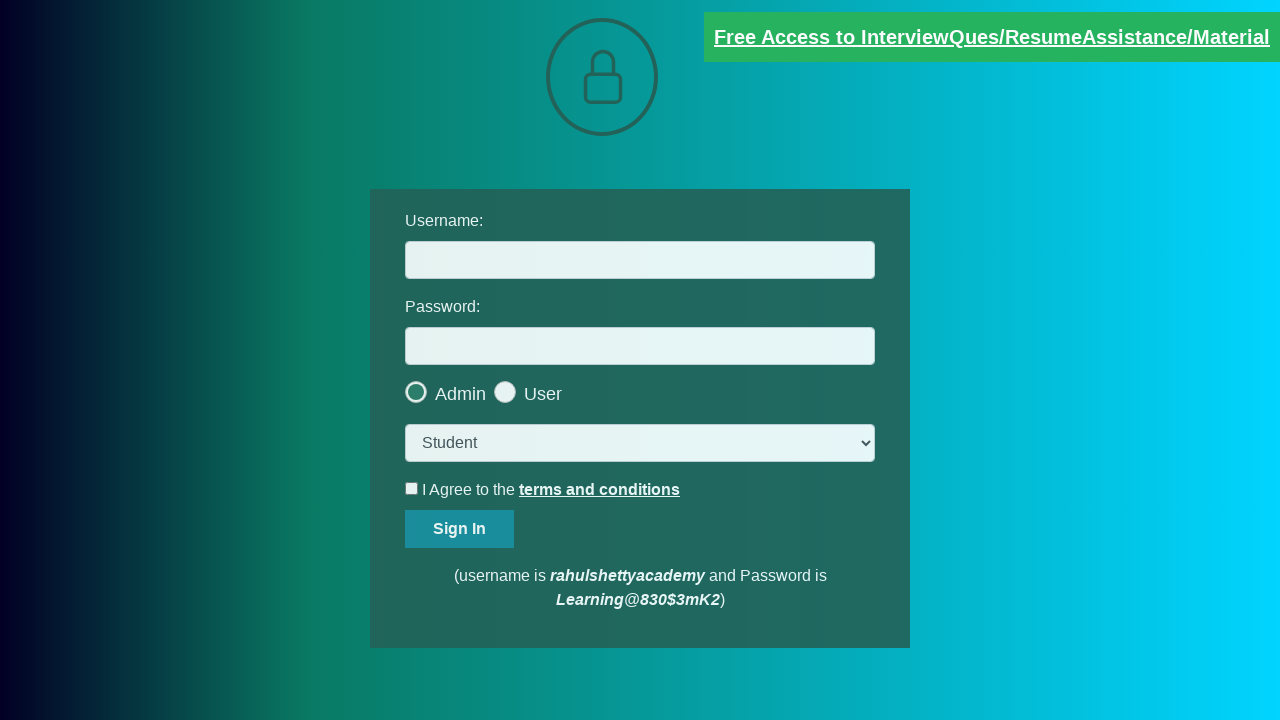

Extracted domain from text: rahulshettyacademy.com
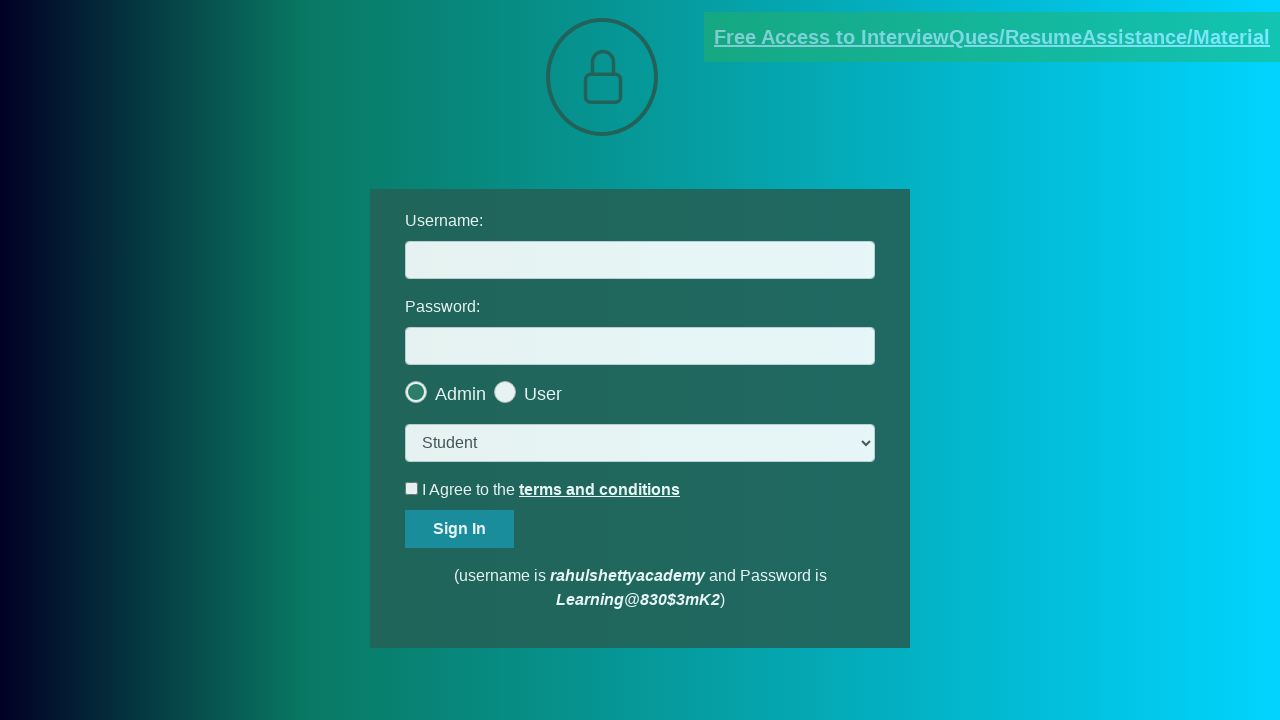

Filled username field with extracted domain: rahulshettyacademy.com on #username
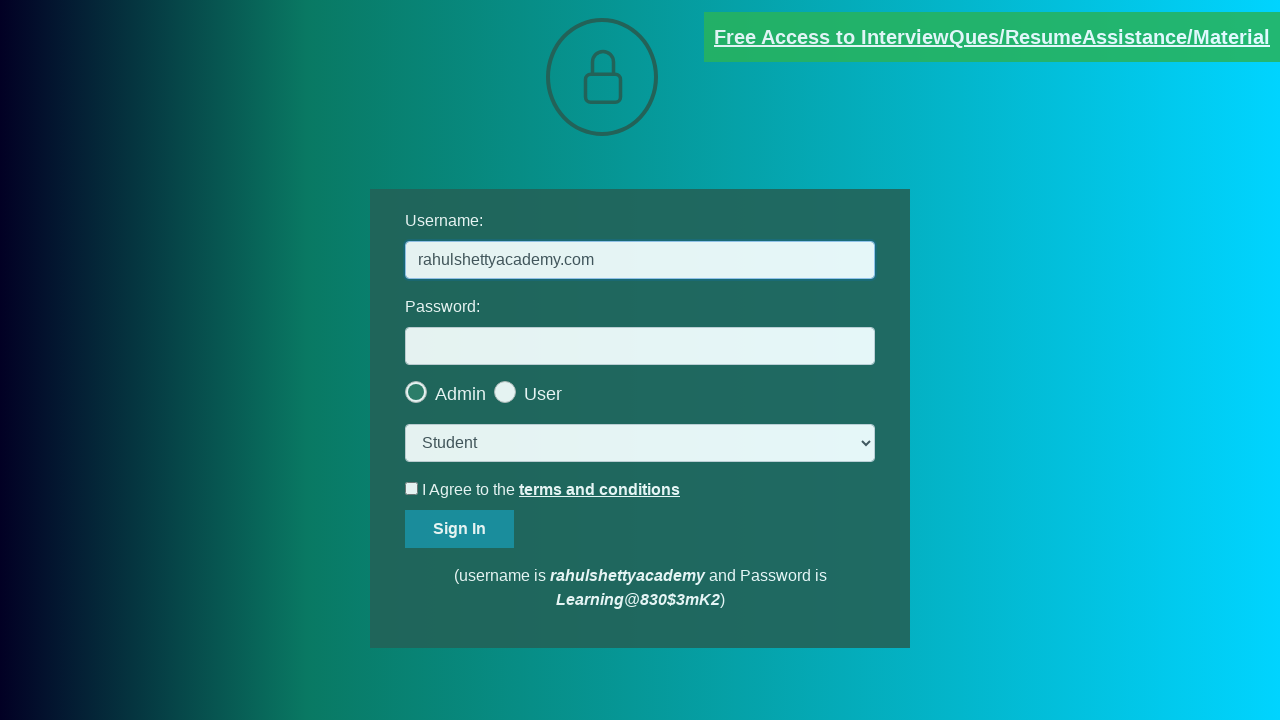

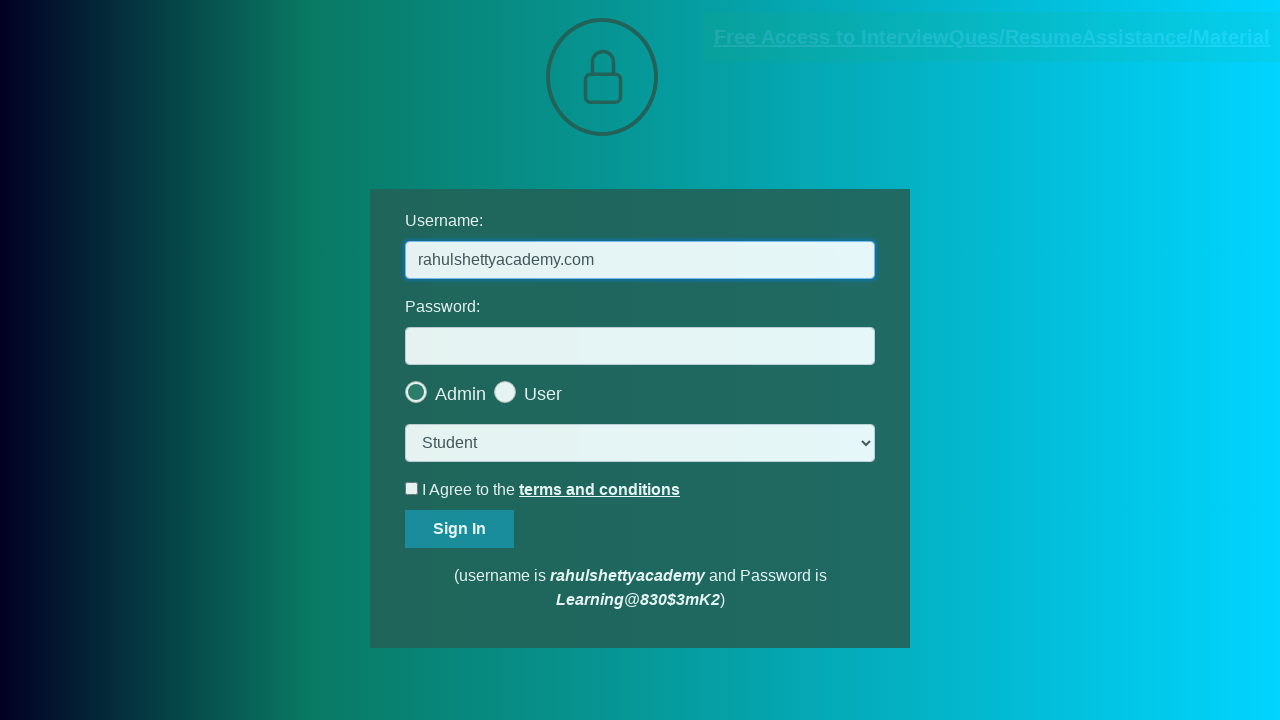